Tests dynamic content loading by clicking a button and waiting for hidden content to become visible

Starting URL: https://the-internet.herokuapp.com/dynamic_loading/1

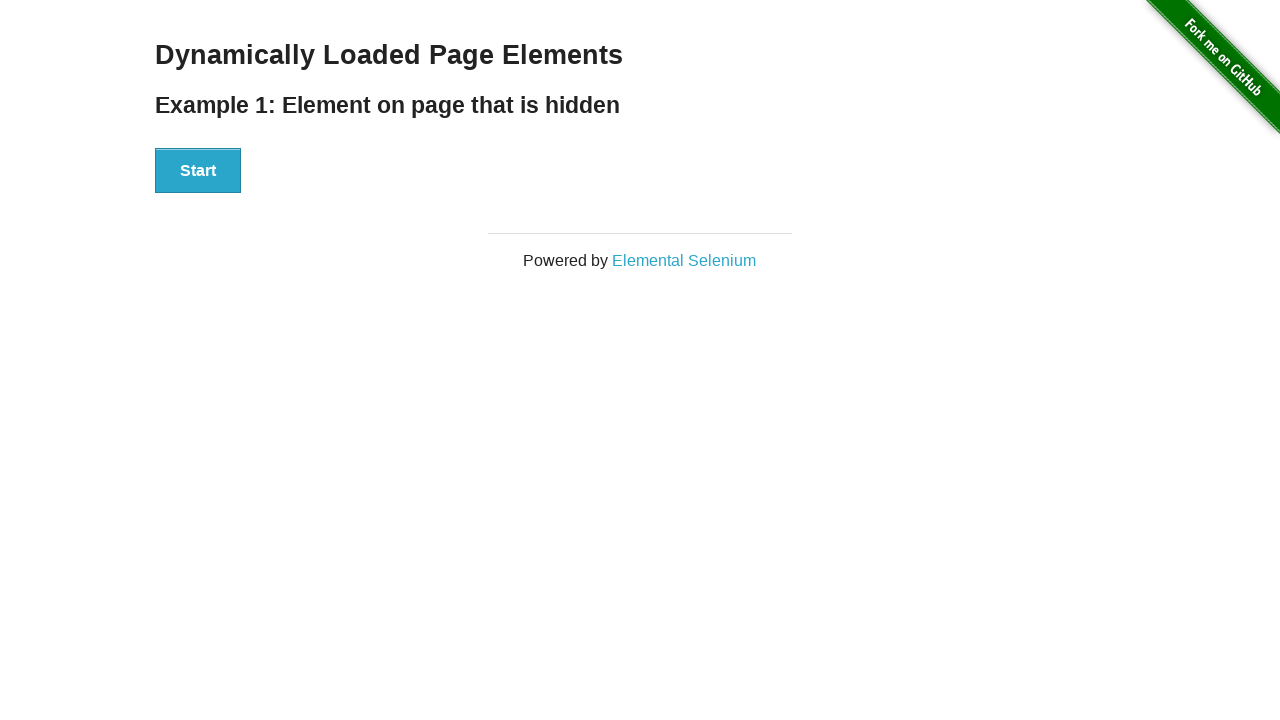

Clicked start button to trigger dynamic content loading at (198, 171) on div[id='start'] button
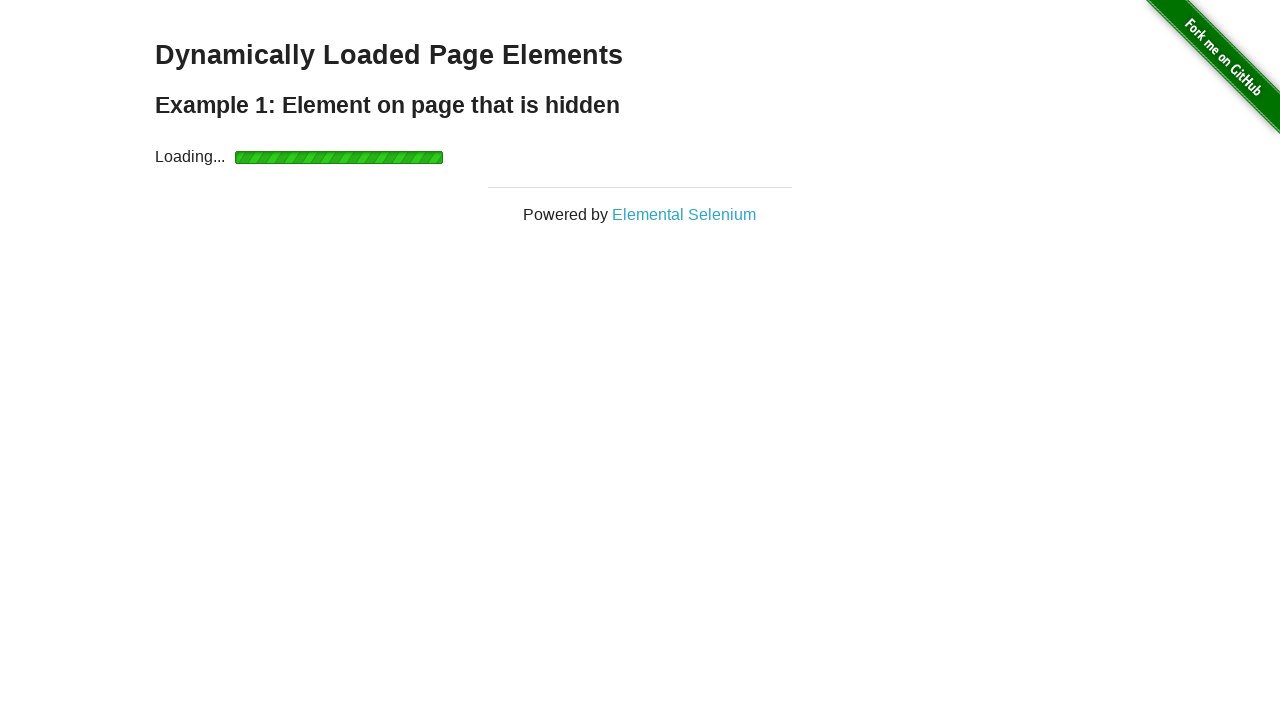

Waited for hidden content to become visible
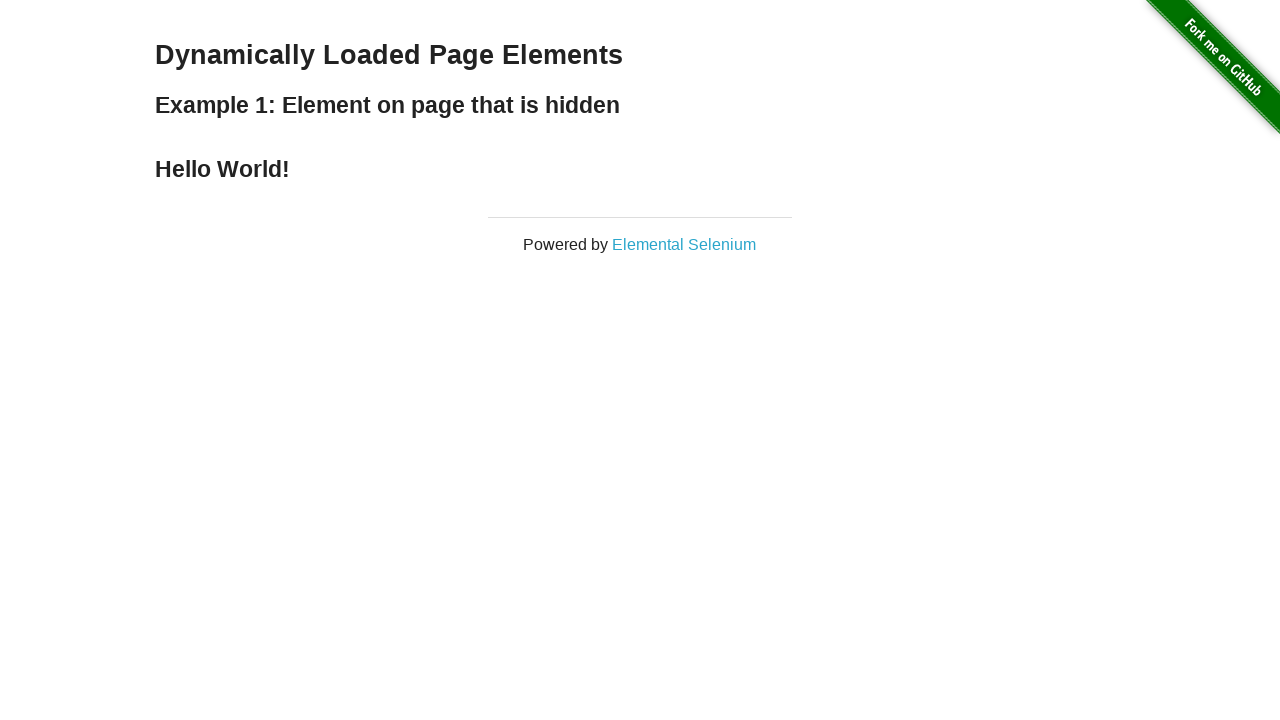

Verified that dynamically loaded content is visible
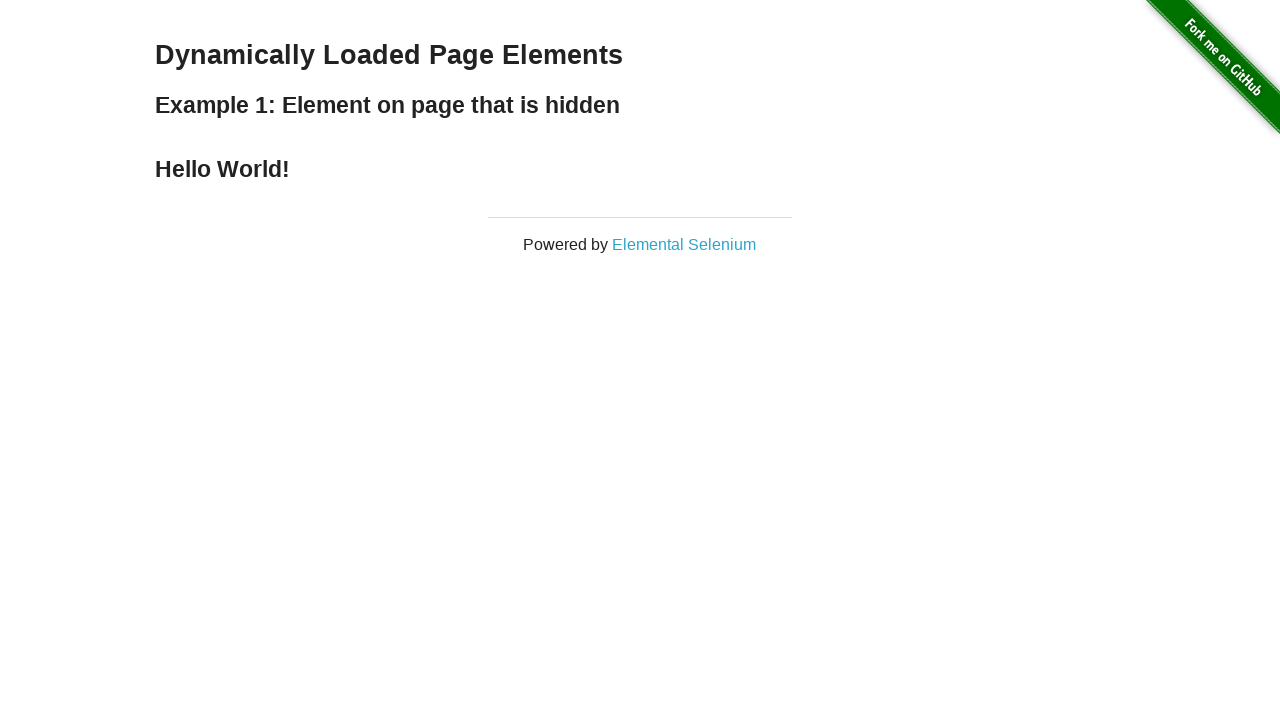

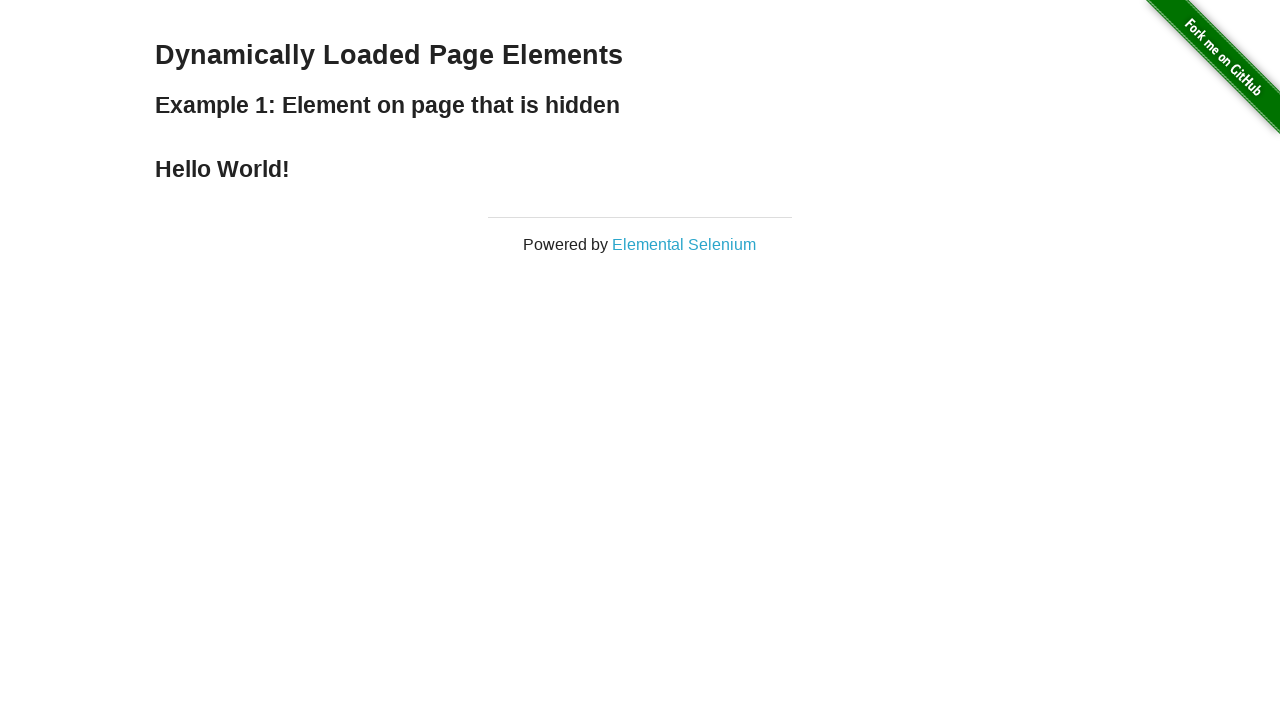